Tests that text with a random ID is present on the Dynamic Properties demo page

Starting URL: https://demoqa.com/dynamic-properties

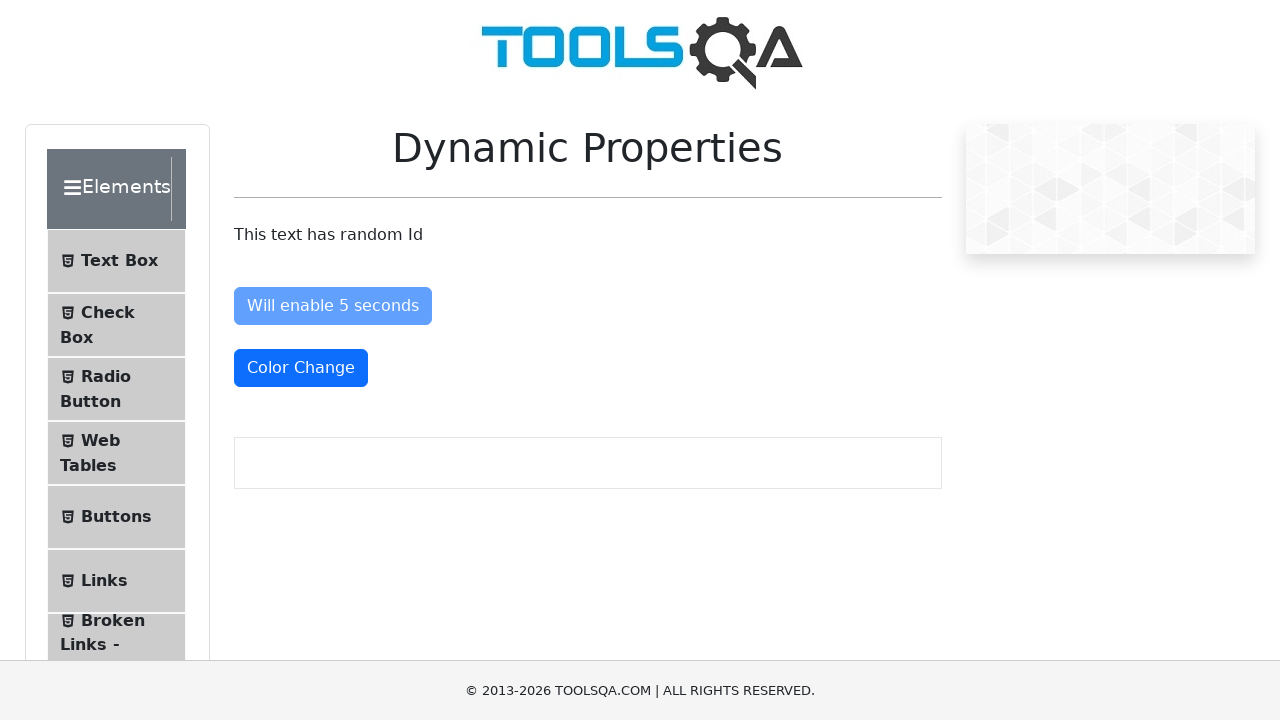

Navigated to Dynamic Properties demo page
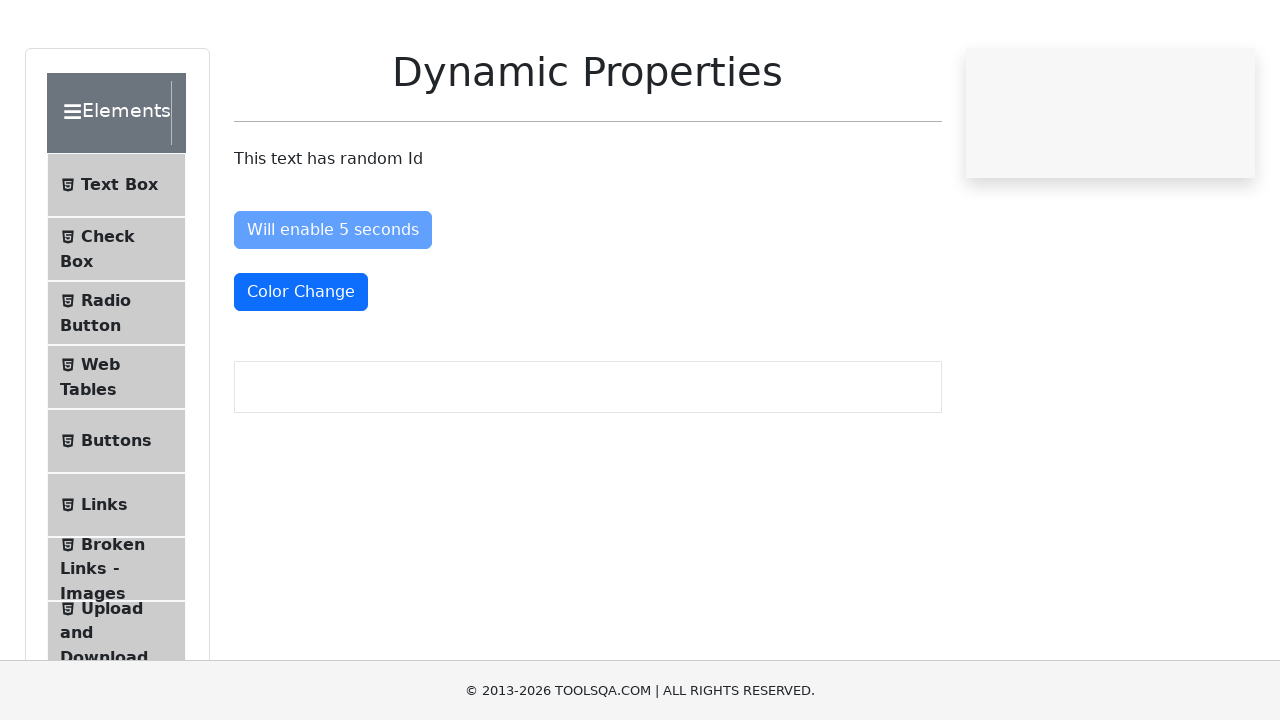

Verified text element with random ID is present on the page
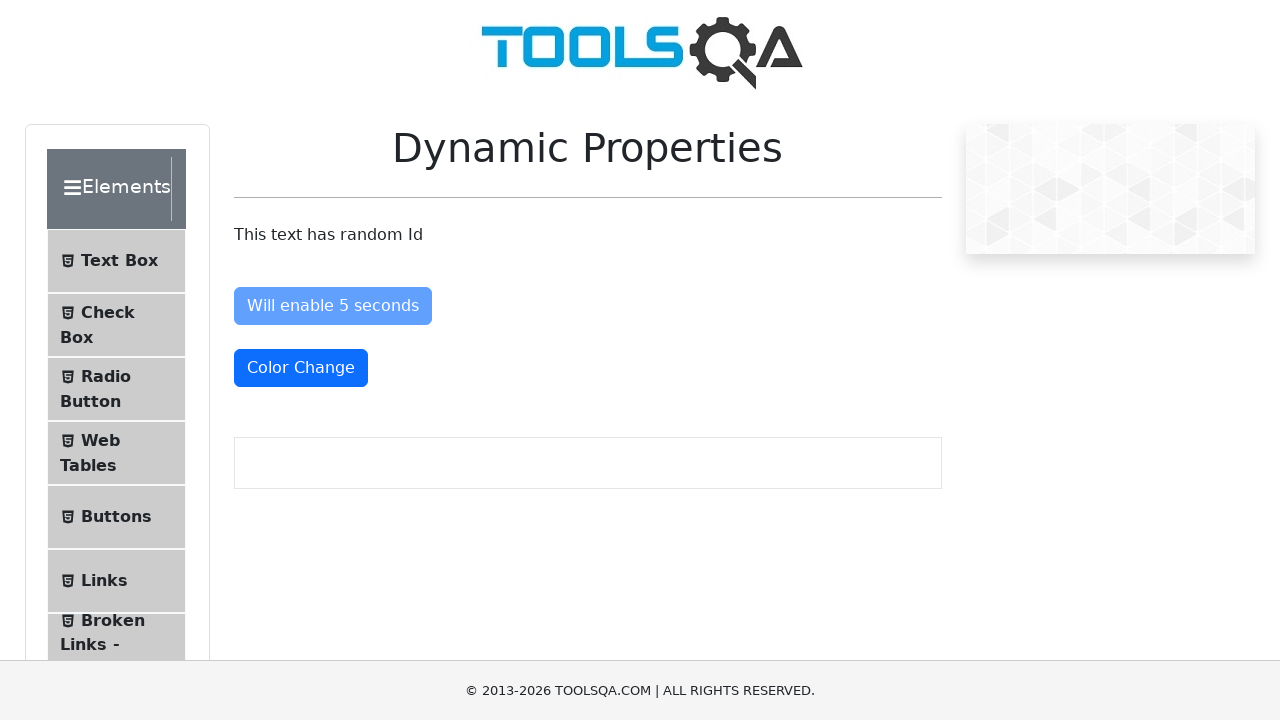

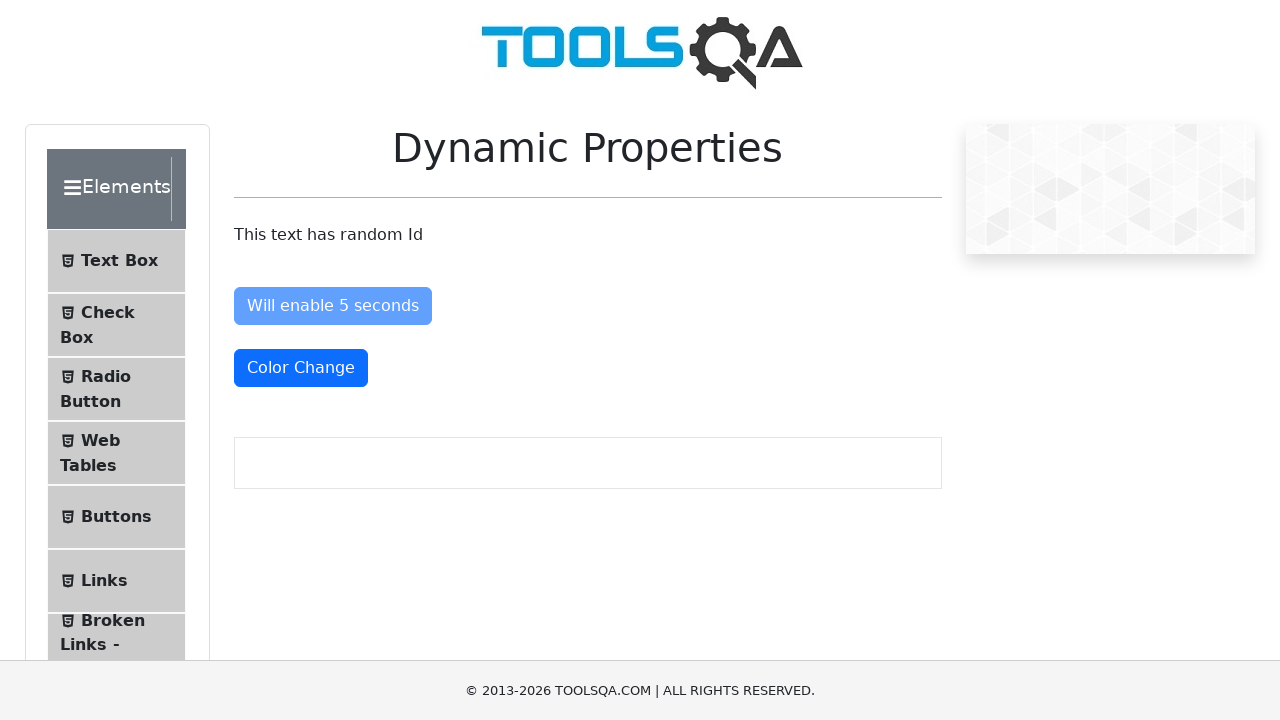